Tests social media links by scrolling and clicking on GitHub, Medium, GIS Stack Exchange, Twitter, and Videos links

Starting URL: https://developers.google.com/earth-engine/datasets/

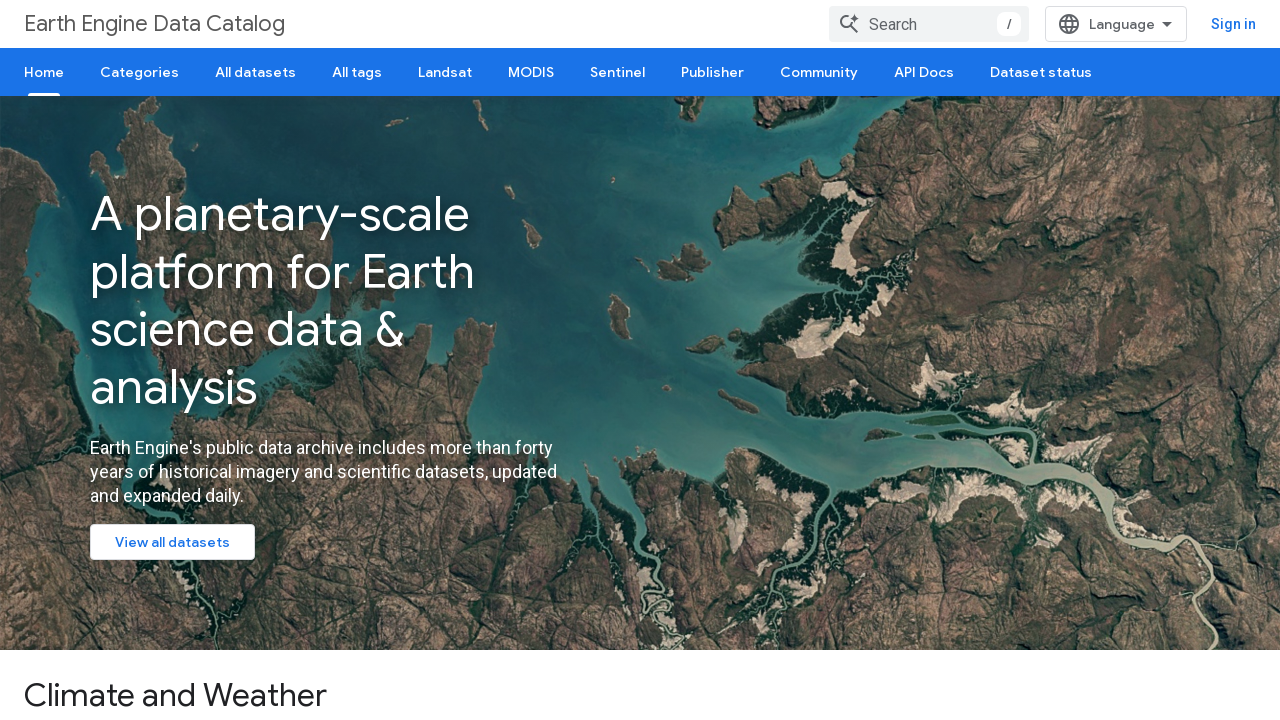

Scrolled page to position 4000 for GitHub link visibility
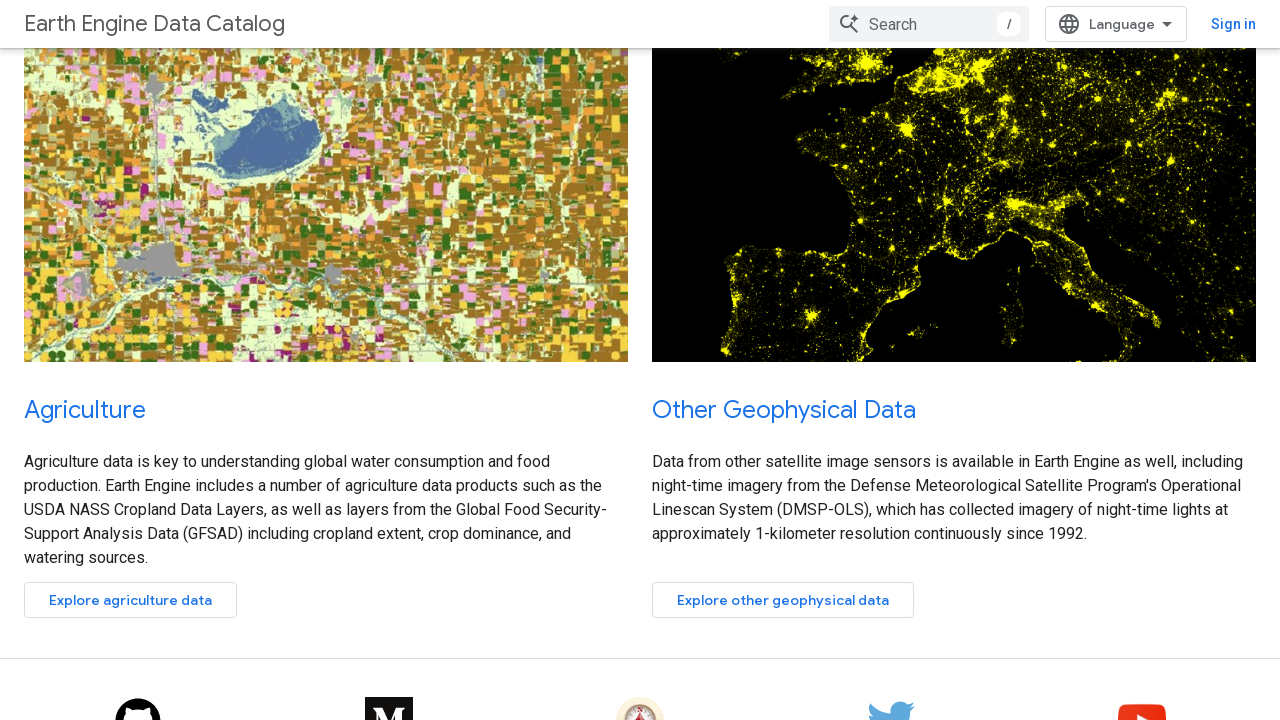

Clicked GitHub social media link at (138, 360) on text=GitHub
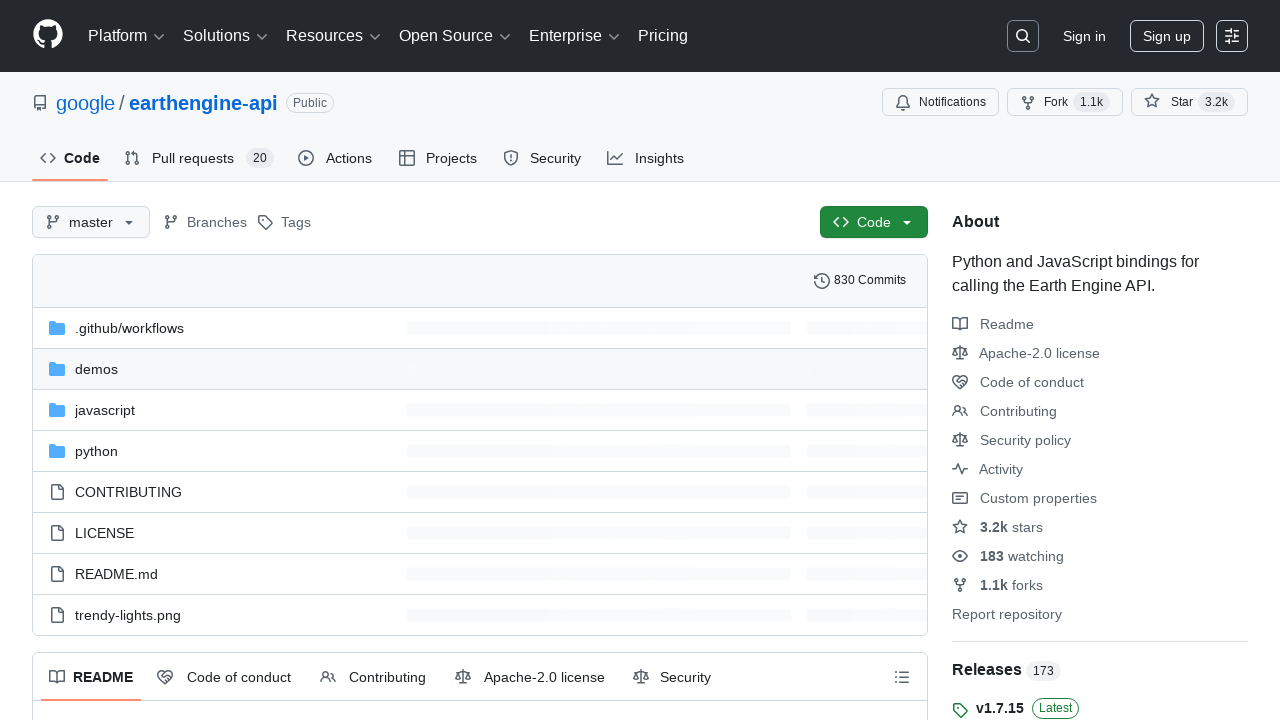

Navigated back from GitHub link
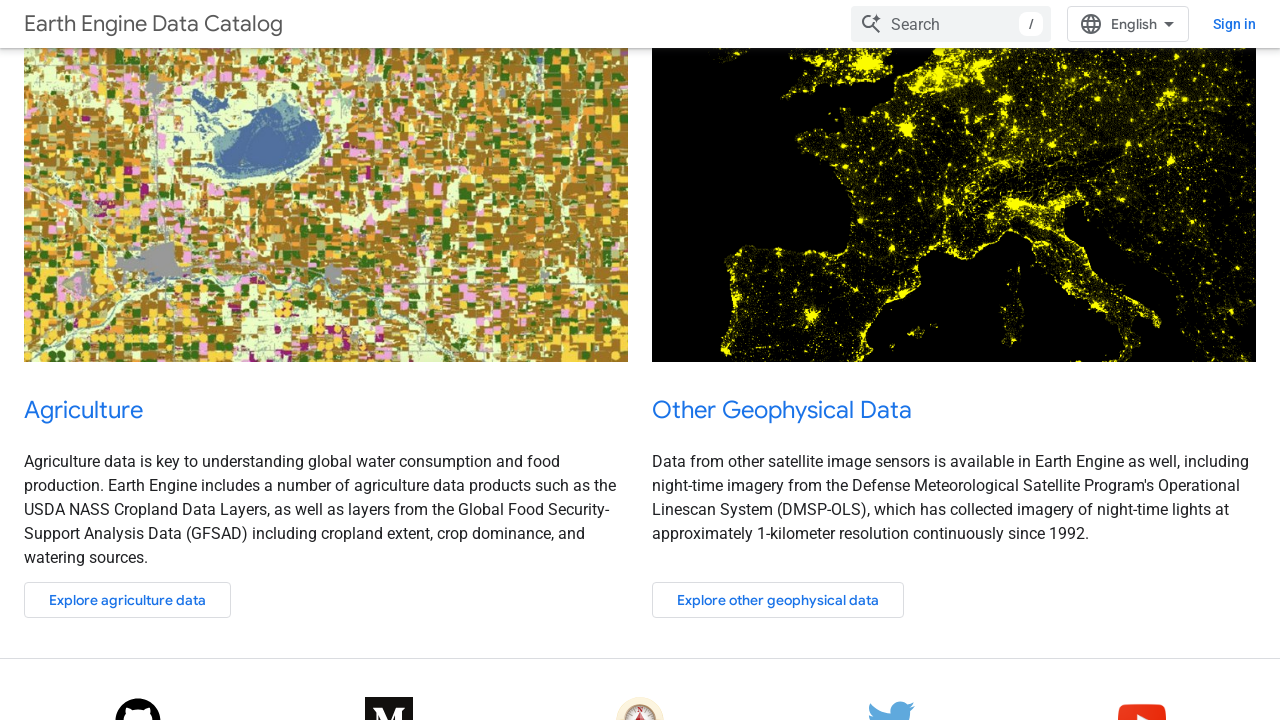

Scrolled page to position 4000 for Medium link visibility
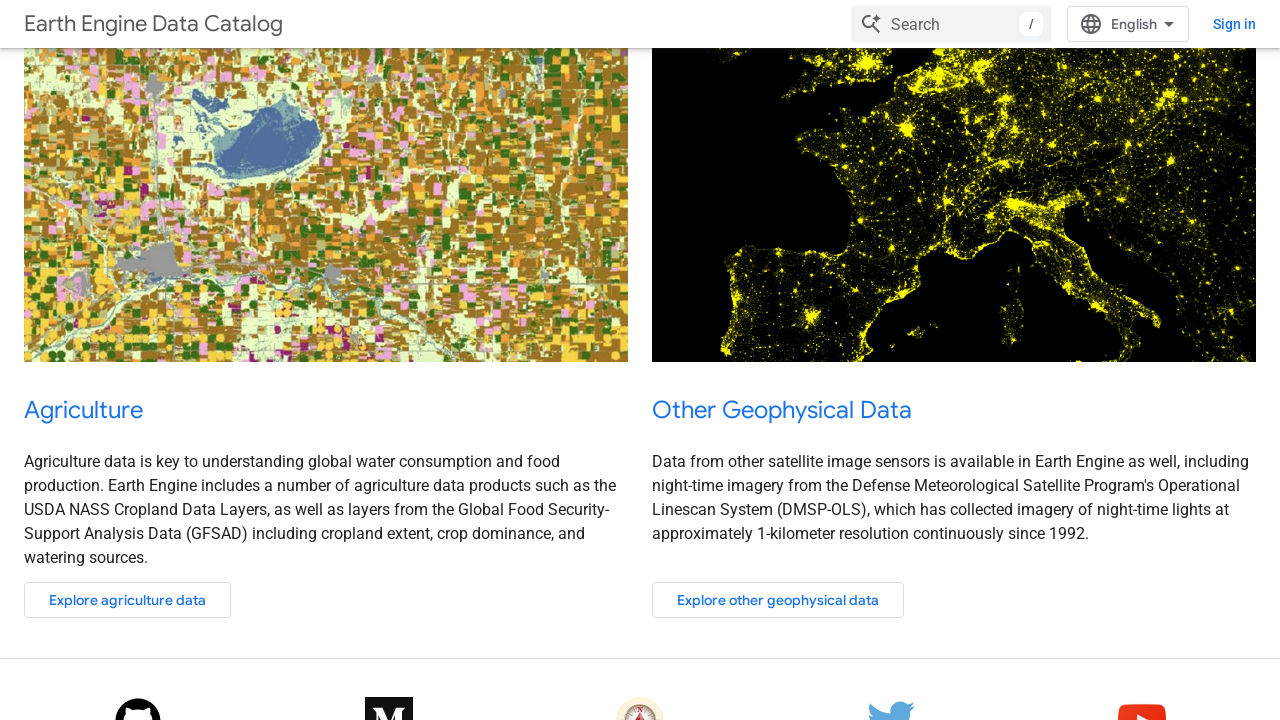

Clicked Medium social media link at (389, 360) on text=Medium
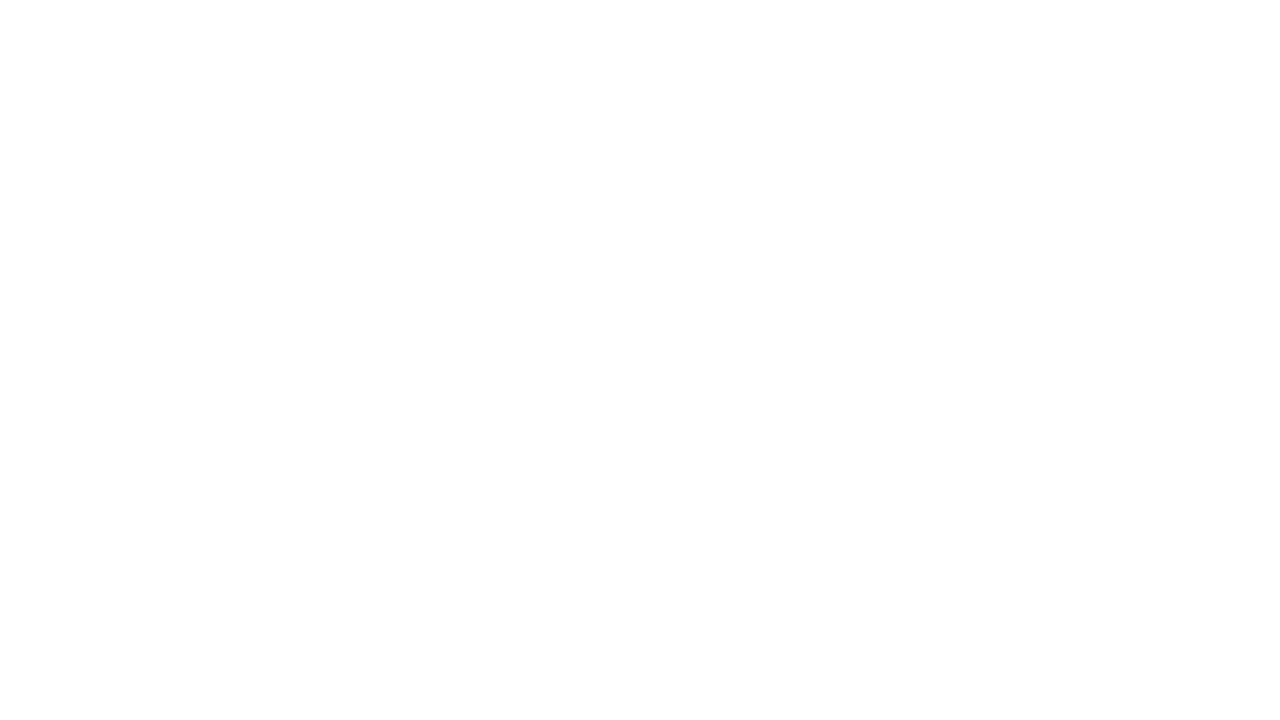

Navigated back from Medium link
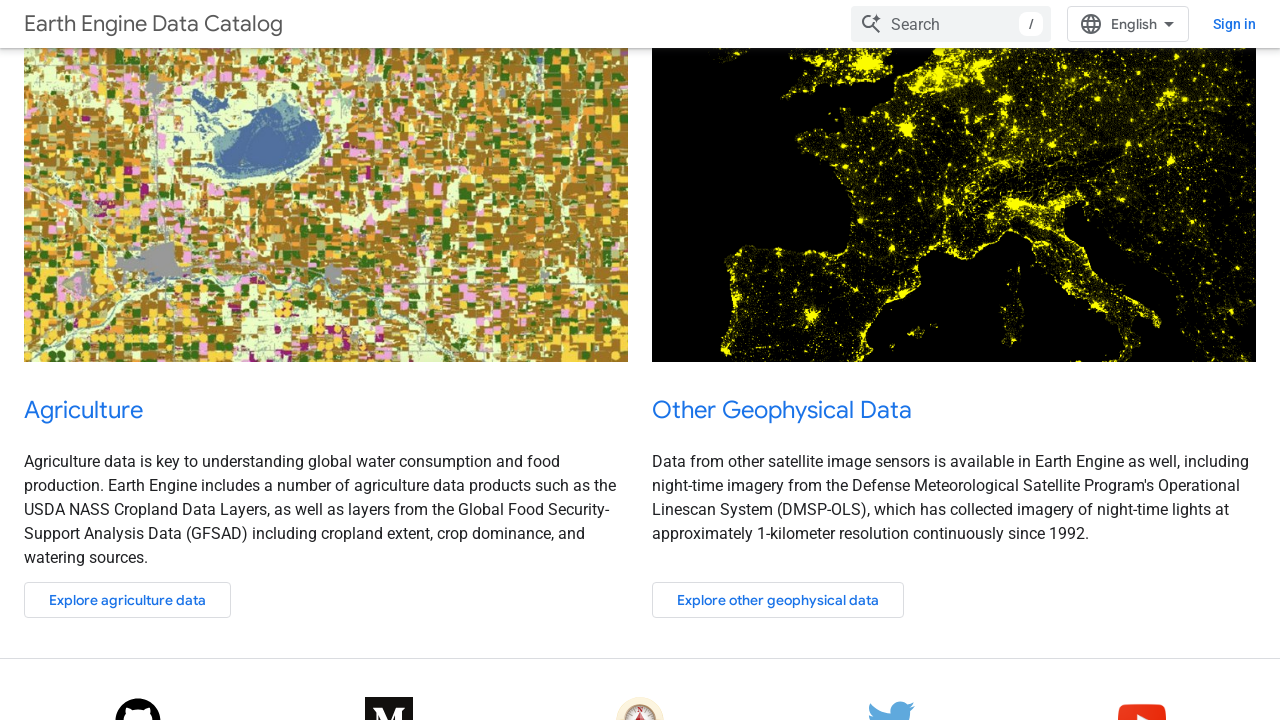

Scrolled page to position 4000 for GIS Stack Exchange link visibility
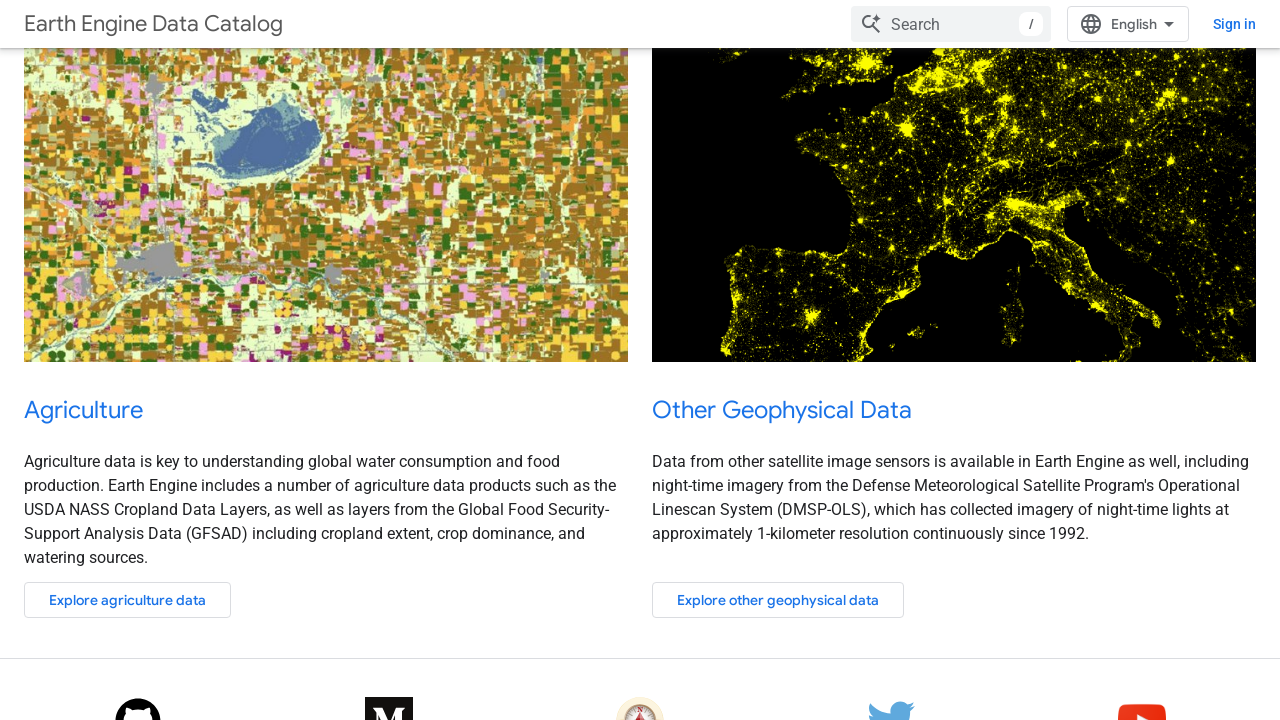

Clicked GIS Stack Exchange social media link at (640, 360) on text=GIS Stack Exchange
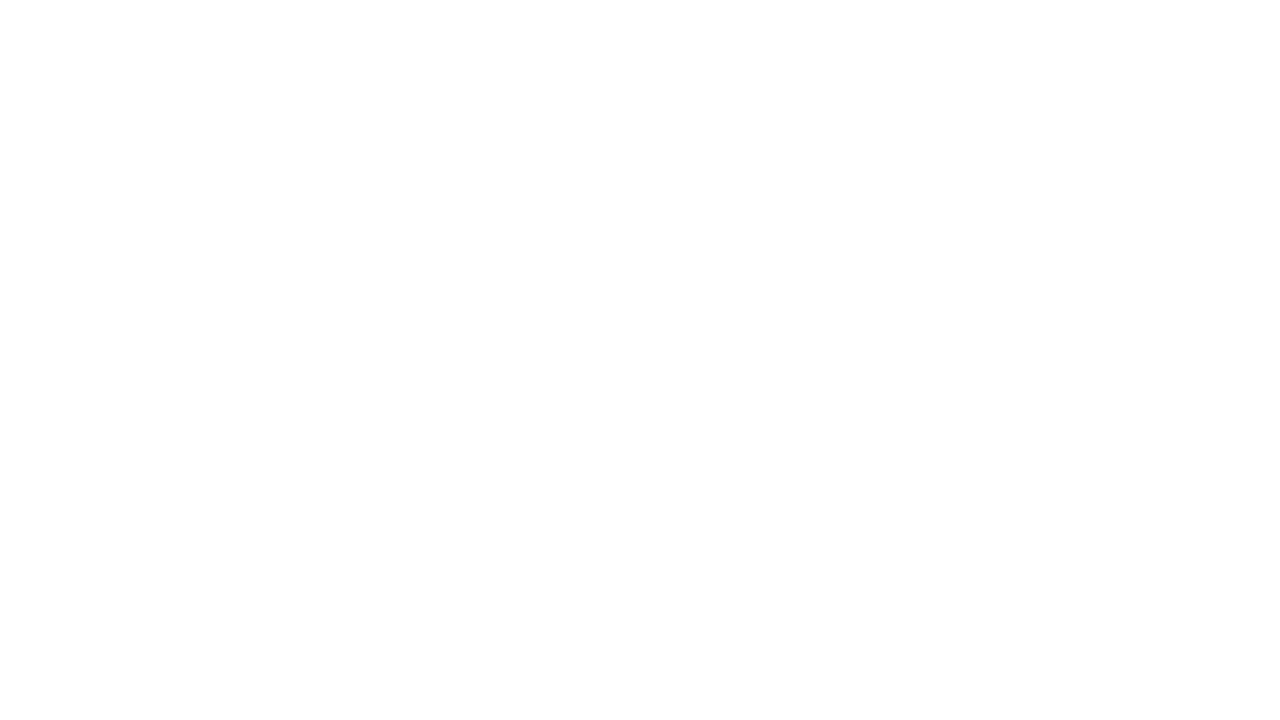

Navigated back from GIS Stack Exchange link
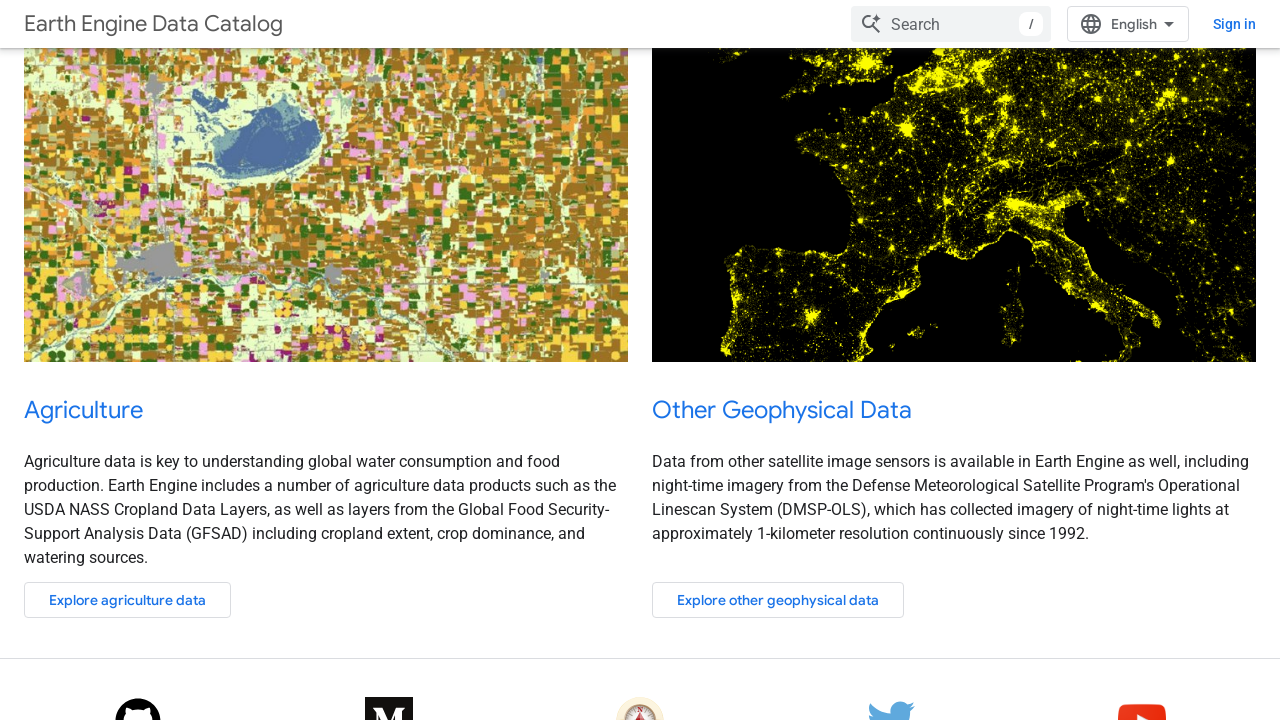

Scrolled page to position 4000 for Twitter link visibility
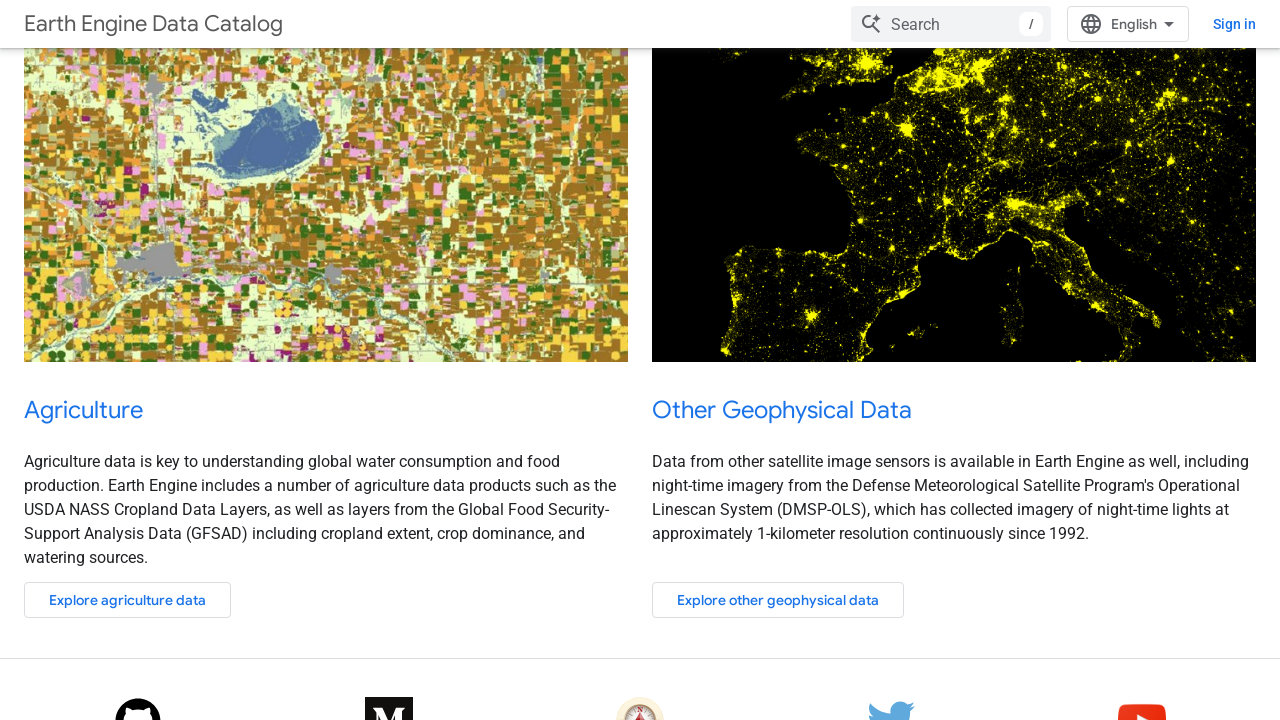

Clicked Twitter social media link at (891, 360) on text=Twitter
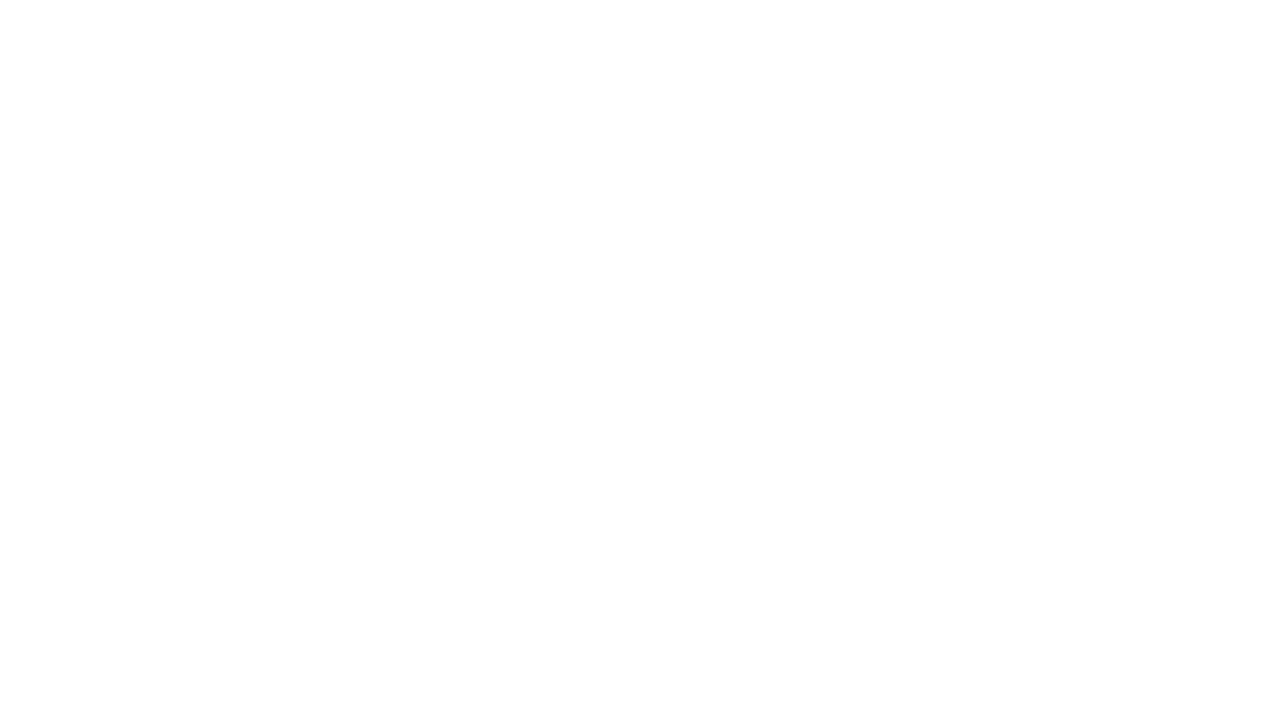

Navigated back from Twitter link
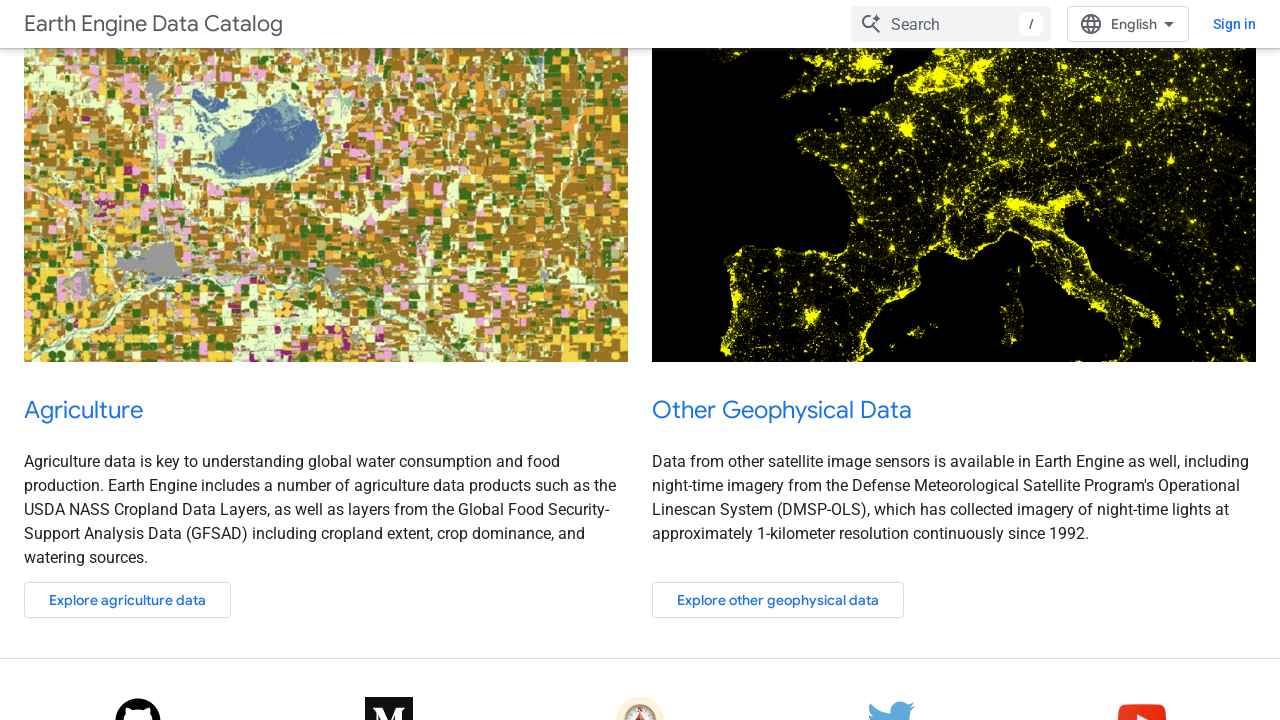

Scrolled page to position 4000 for Videos link visibility
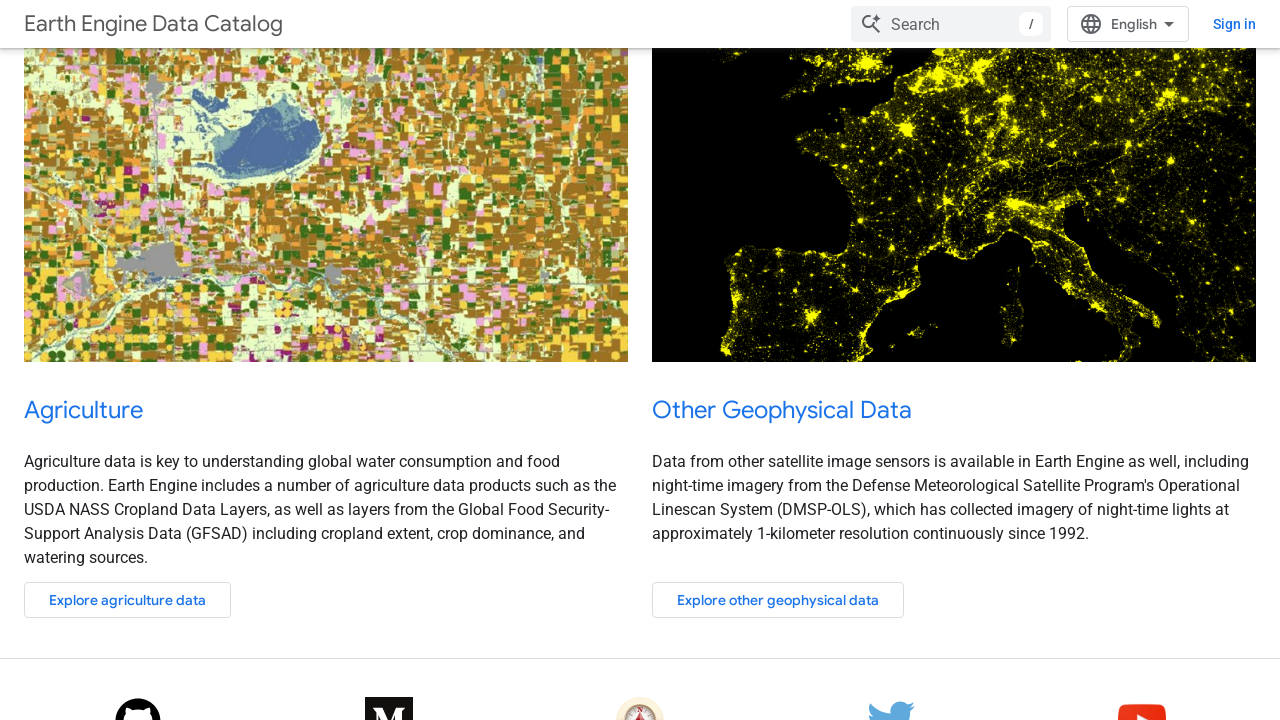

Clicked Videos link at (1142, 360) on text=Videos
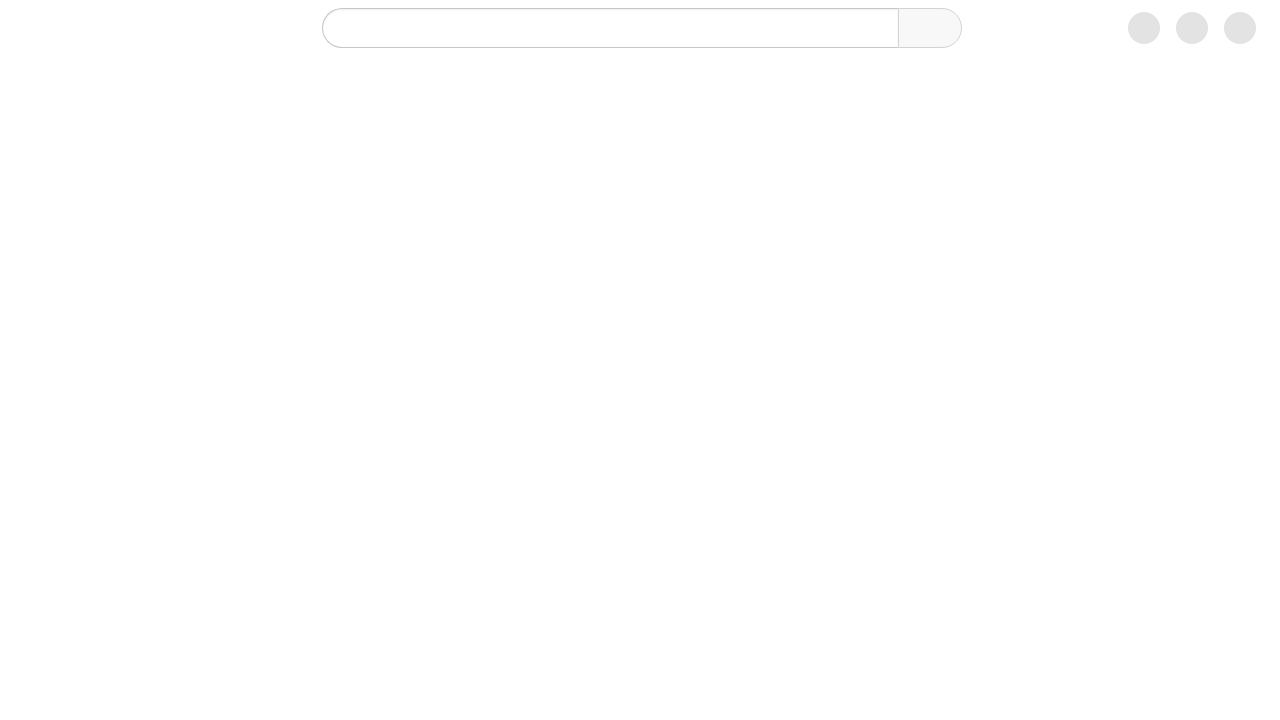

Navigated back from Videos link
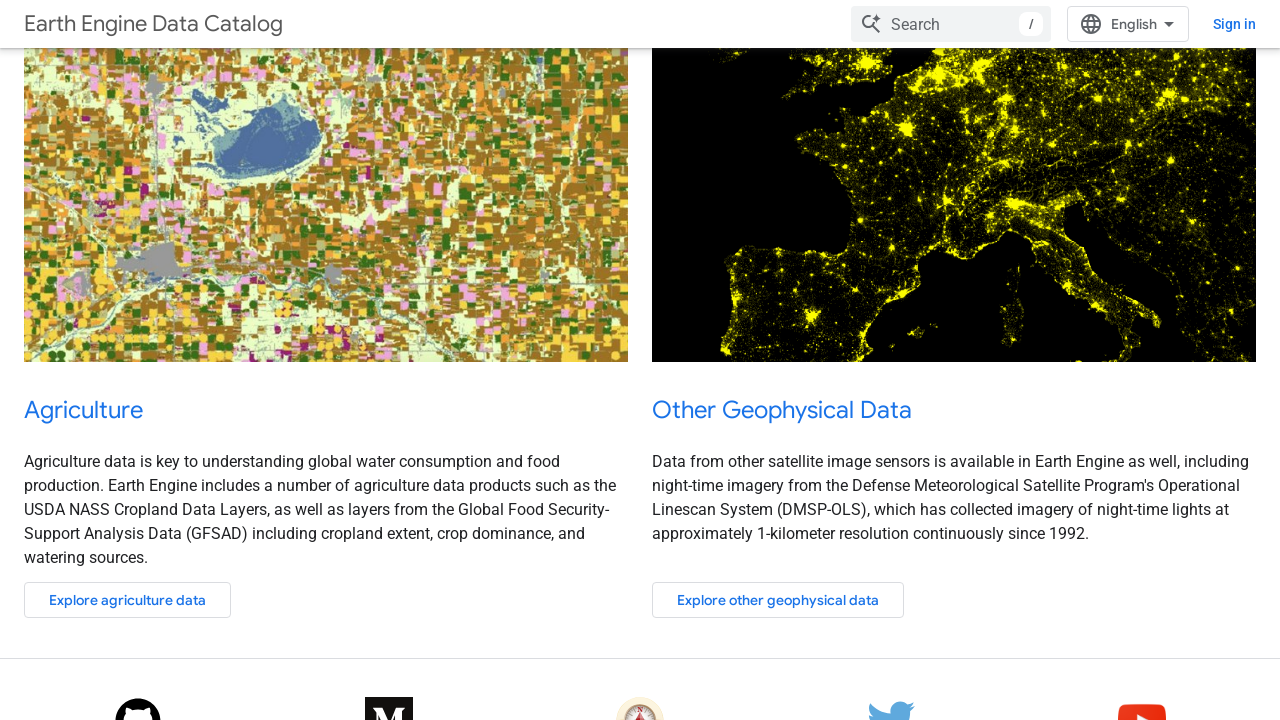

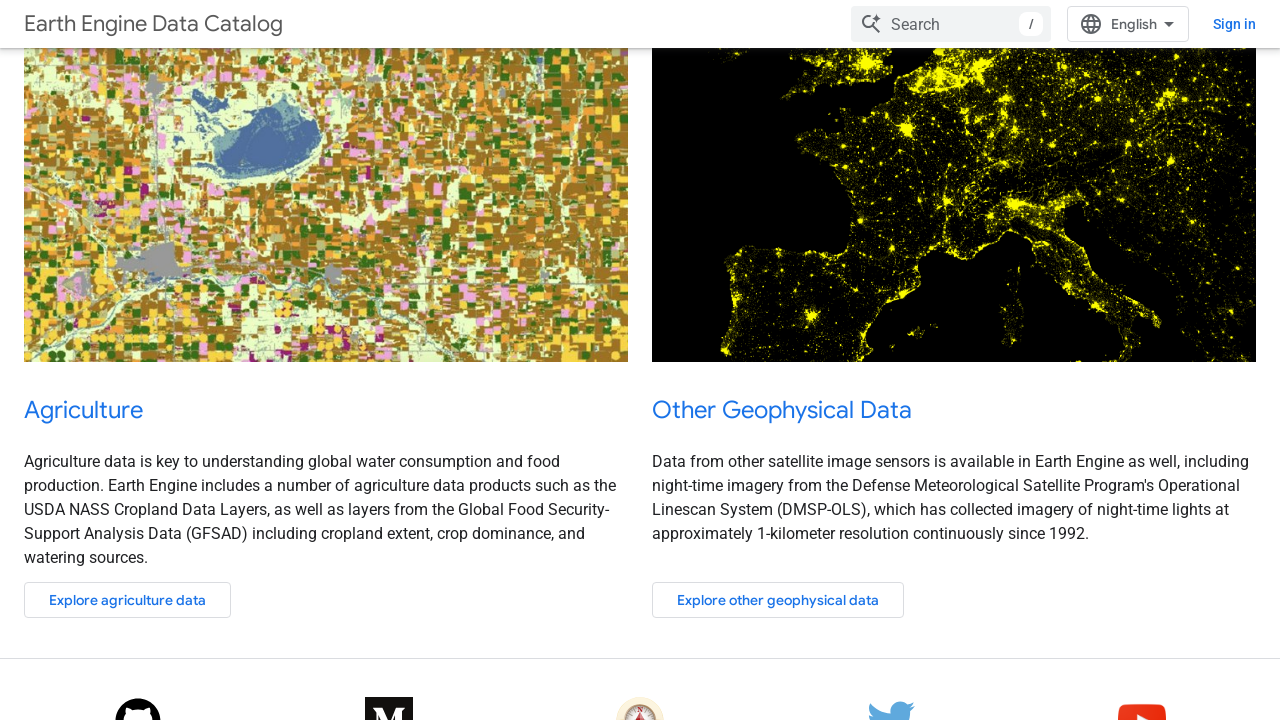